Tests that the main and footer sections become visible when todo items are added.

Starting URL: https://demo.playwright.dev/todomvc

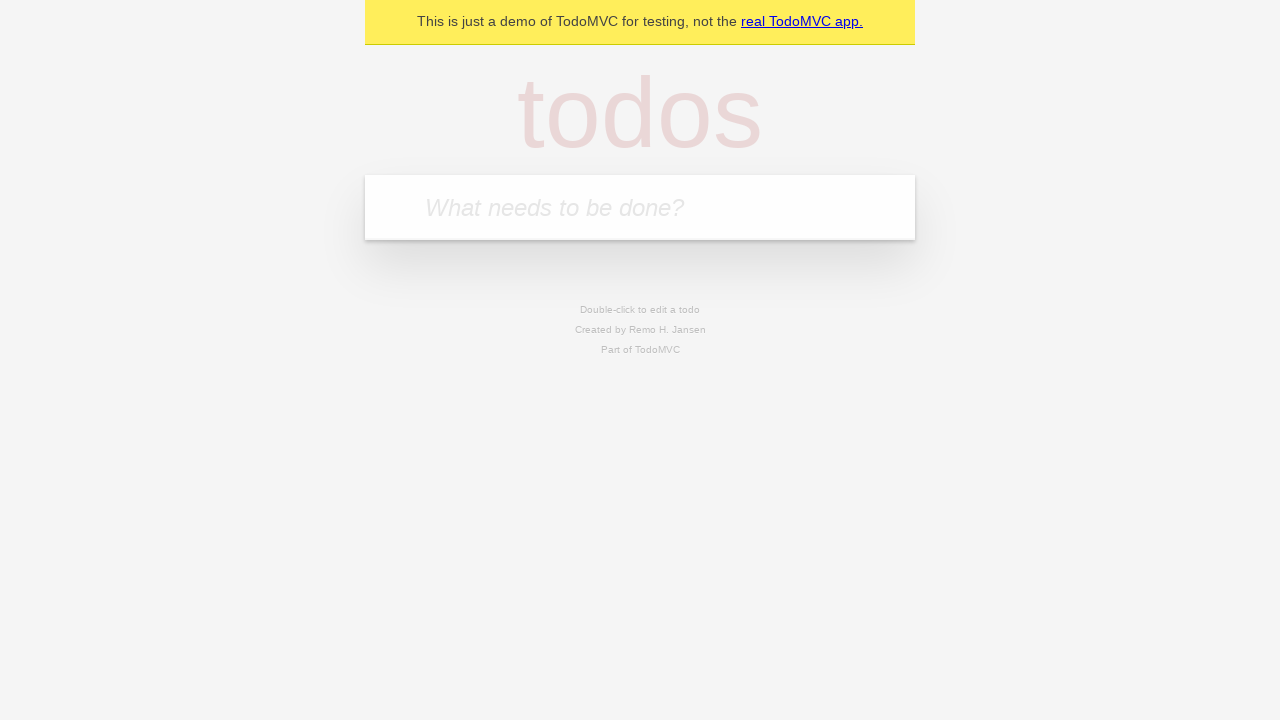

Filled todo input field with 'buy some cheese' on internal:attr=[placeholder="What needs to be done?"i]
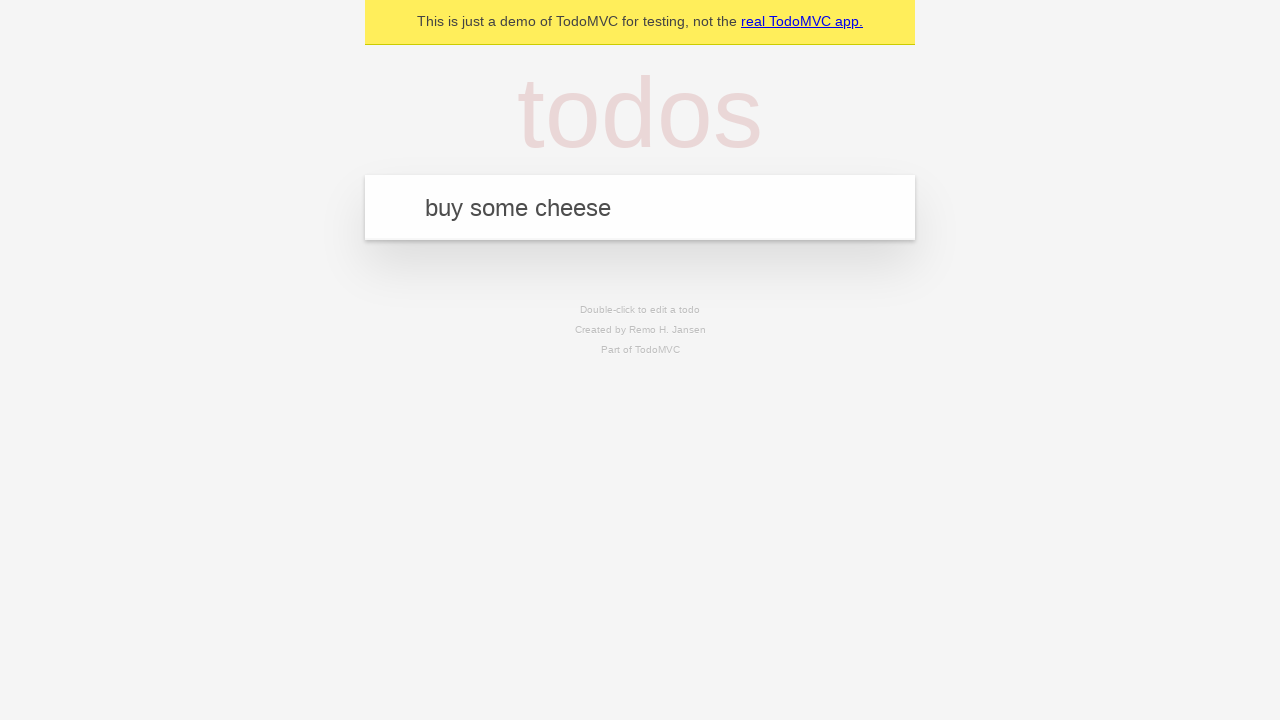

Pressed Enter to add todo item on internal:attr=[placeholder="What needs to be done?"i]
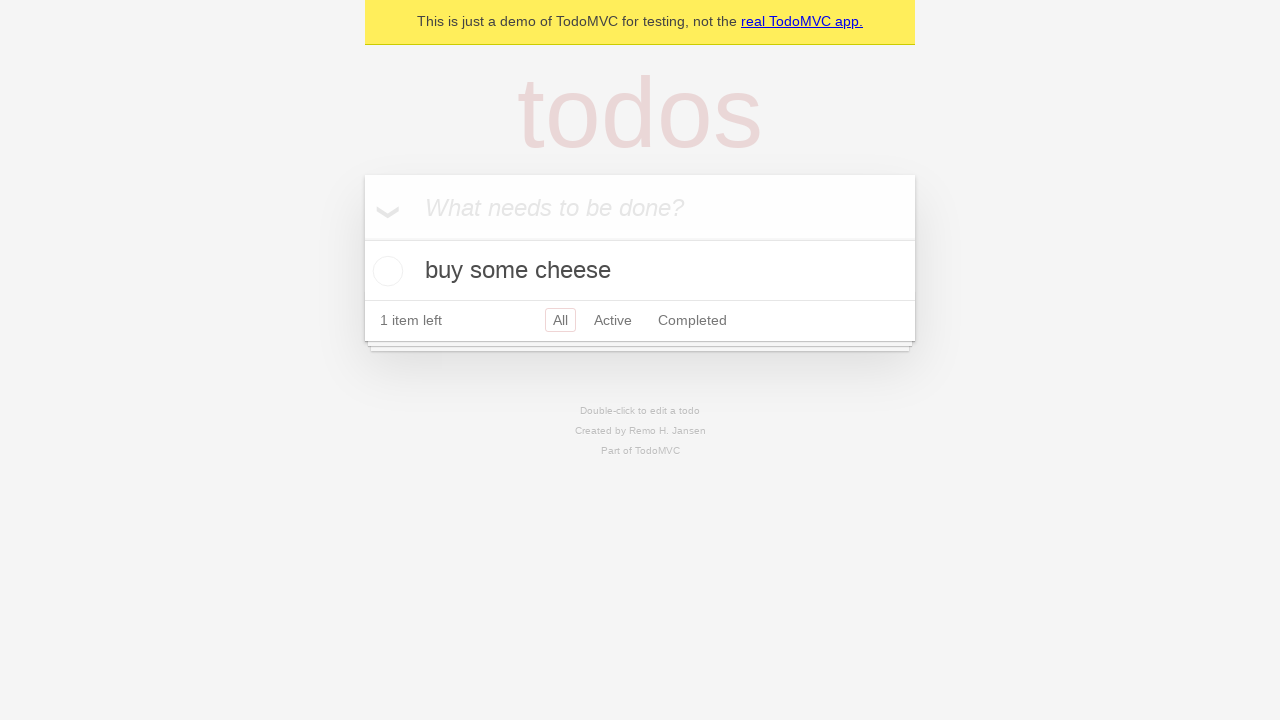

Main section (#main) became visible
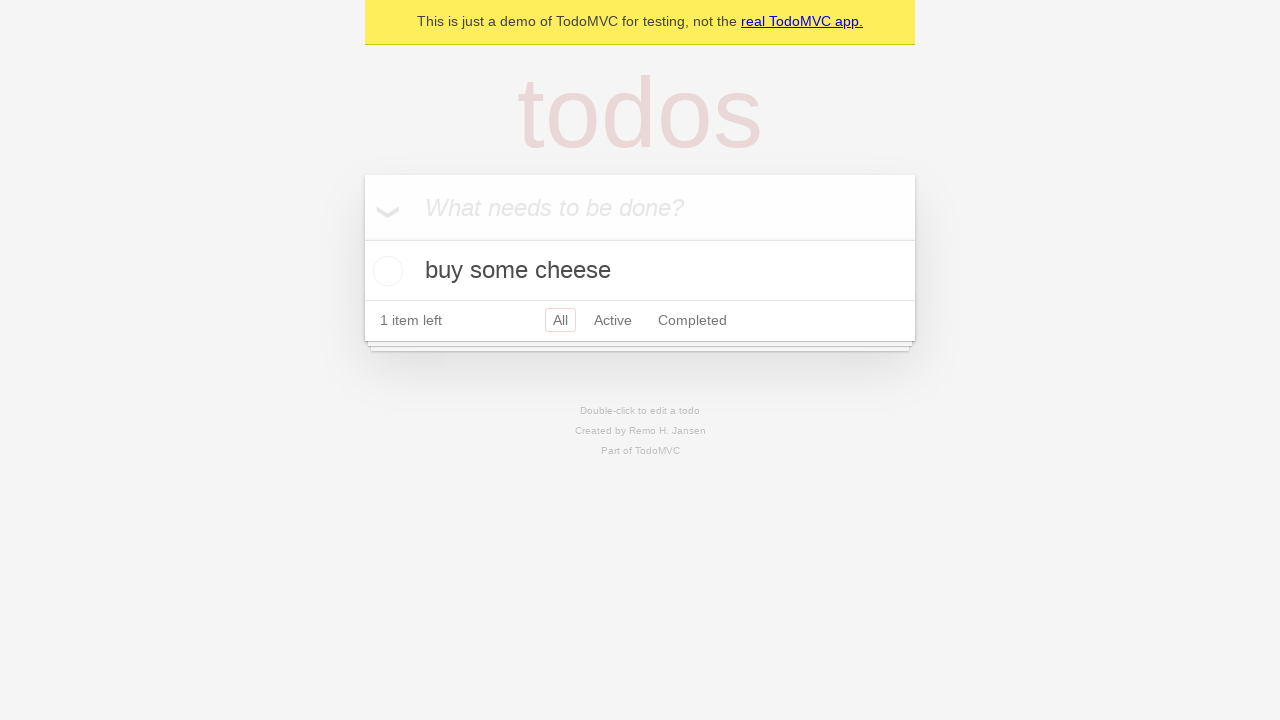

Footer section (#footer) became visible
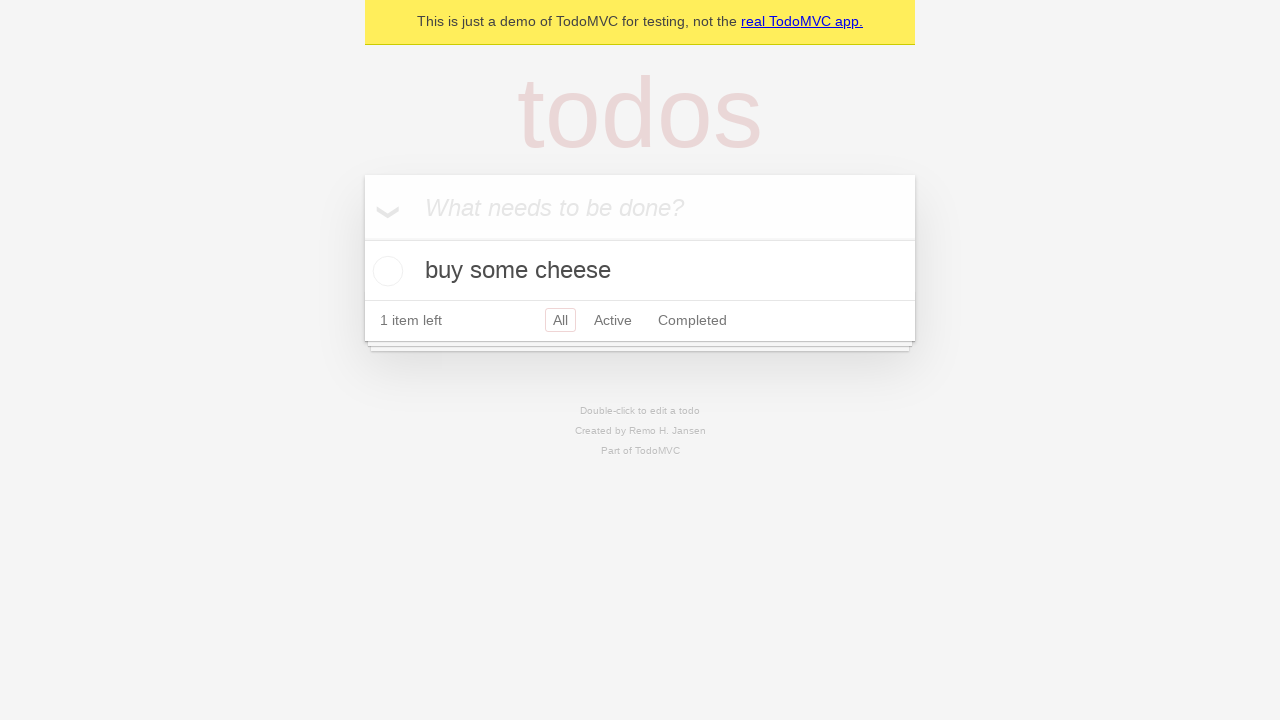

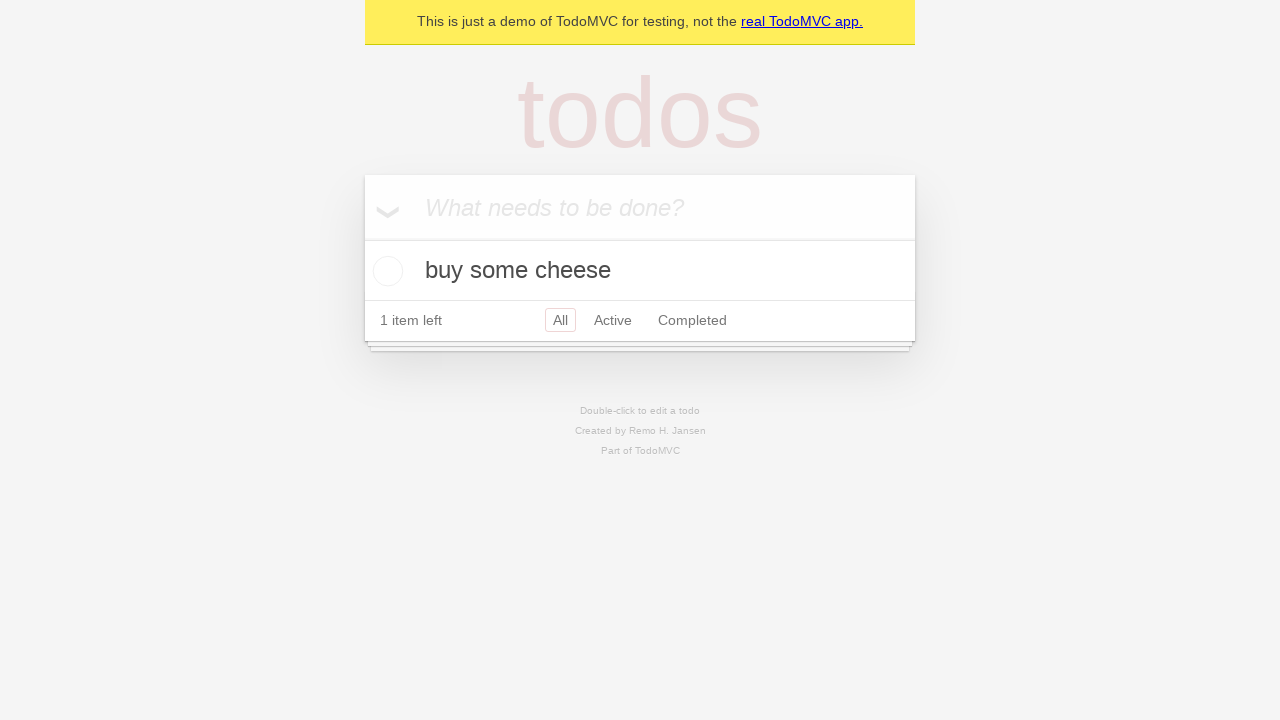